Tests bank manager login, adding a customer, and then logging in as that customer to verify the customer name is displayed

Starting URL: https://www.globalsqa.com/angularJs-protractor/BankingProject/#/login

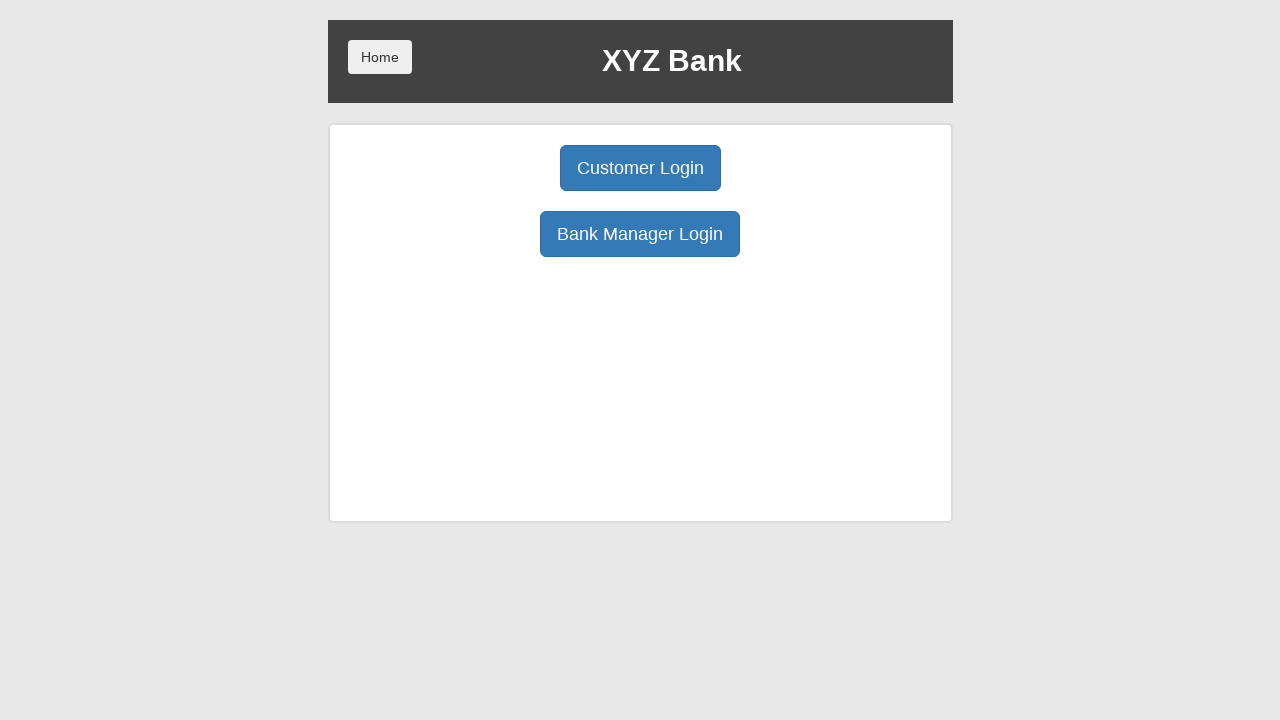

Clicked Bank Manager Login button at (640, 234) on xpath=//button[normalize-space()='Bank Manager Login']
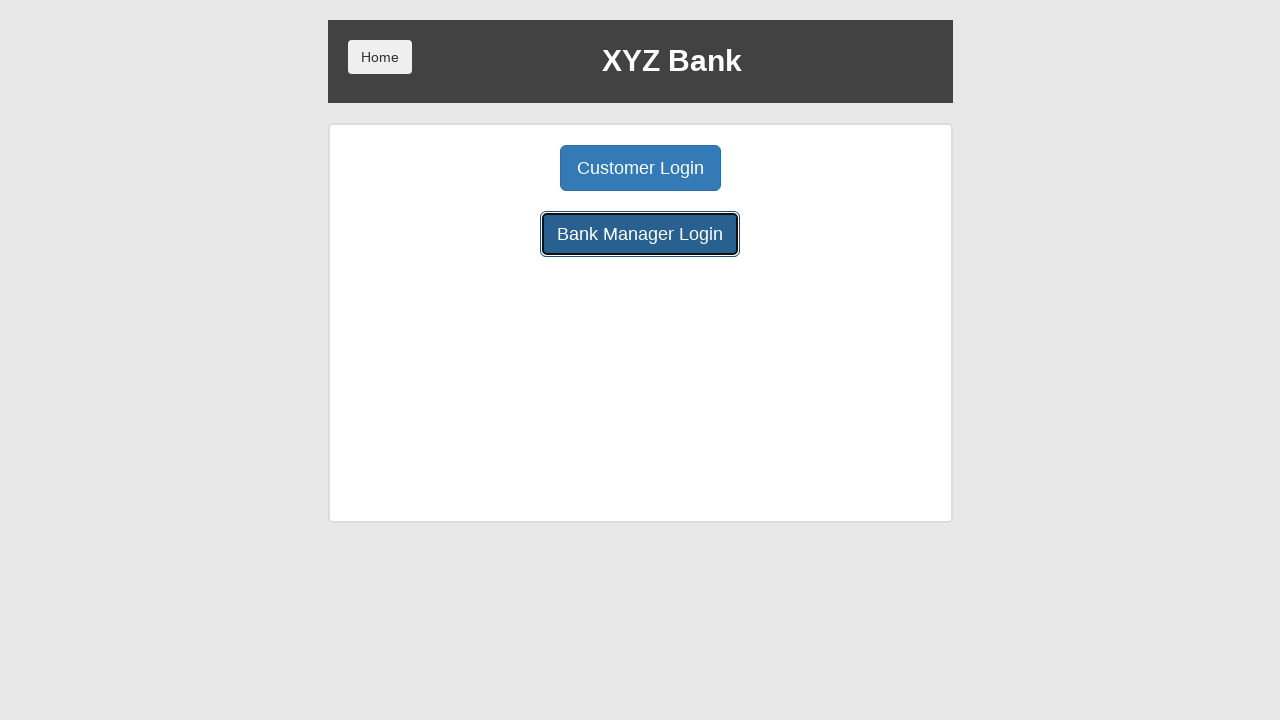

Clicked Add Customer button at (502, 168) on xpath=//button[normalize-space()='Add Customer']
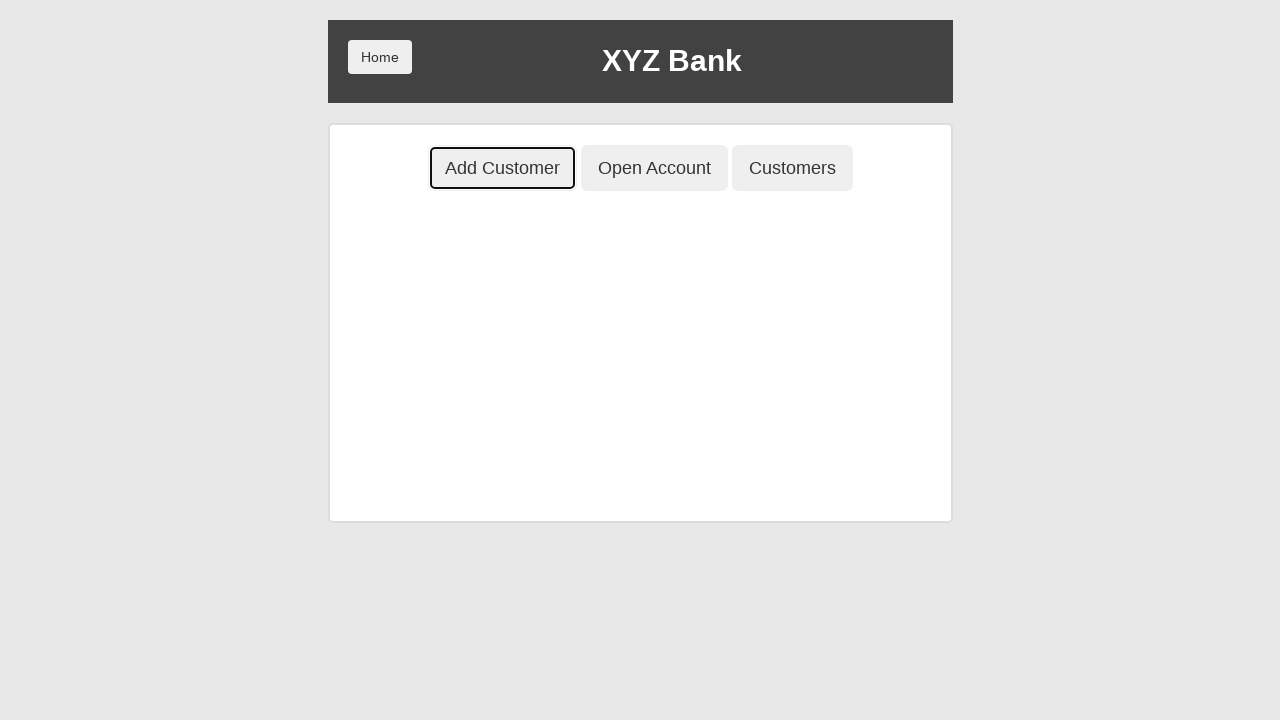

Filled First Name field with 'John' on //input[@placeholder='First Name']
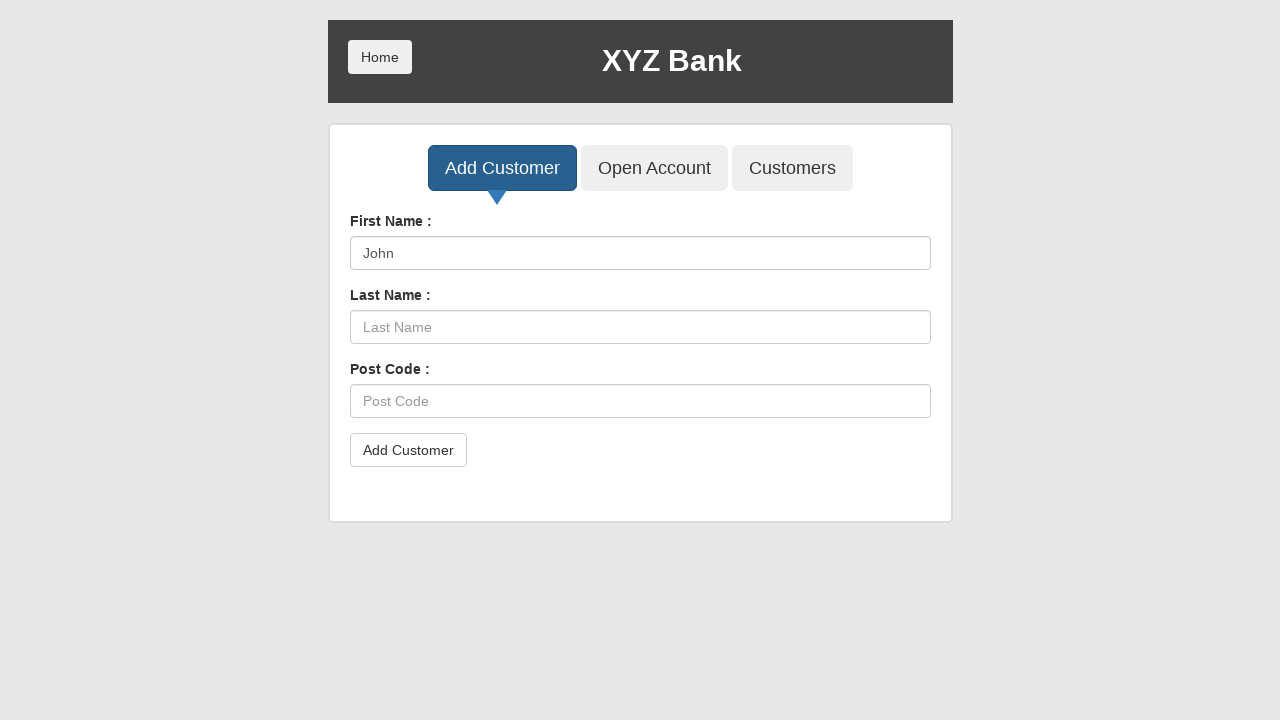

Filled Last Name field with 'NeJonh' on //input[@placeholder='Last Name']
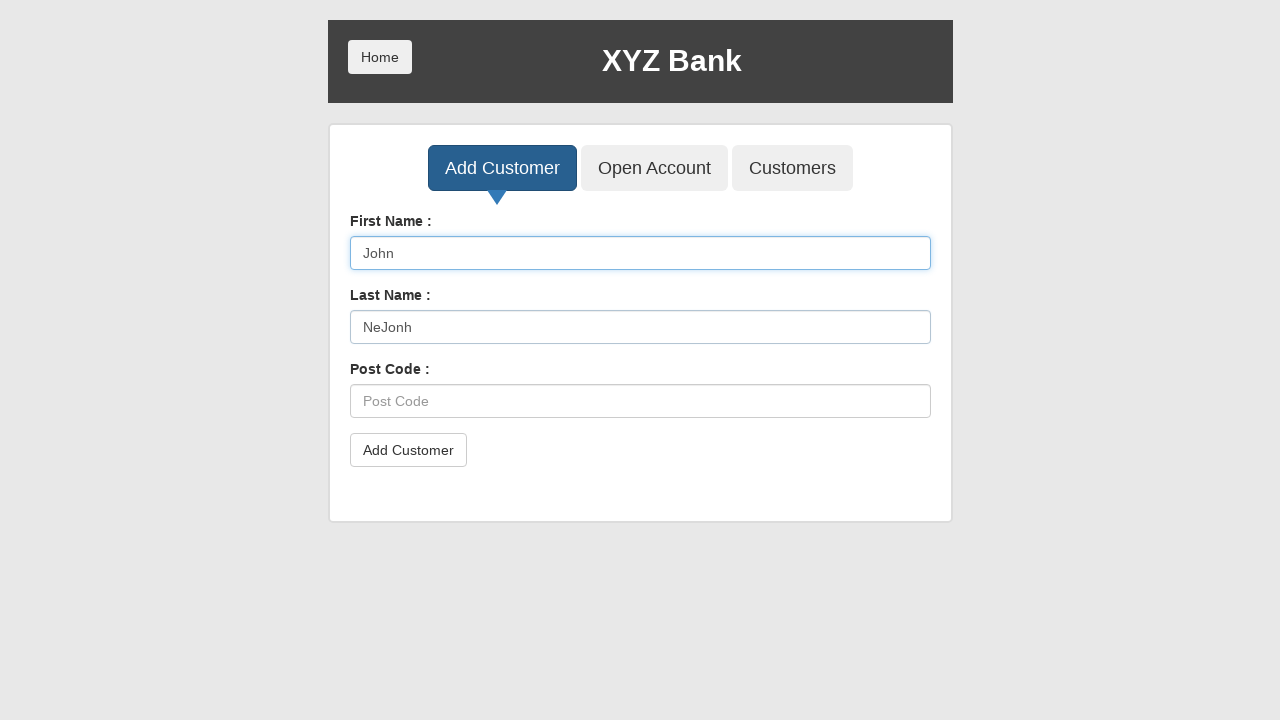

Filled Post Code field with '12334' on //input[@placeholder='Post Code']
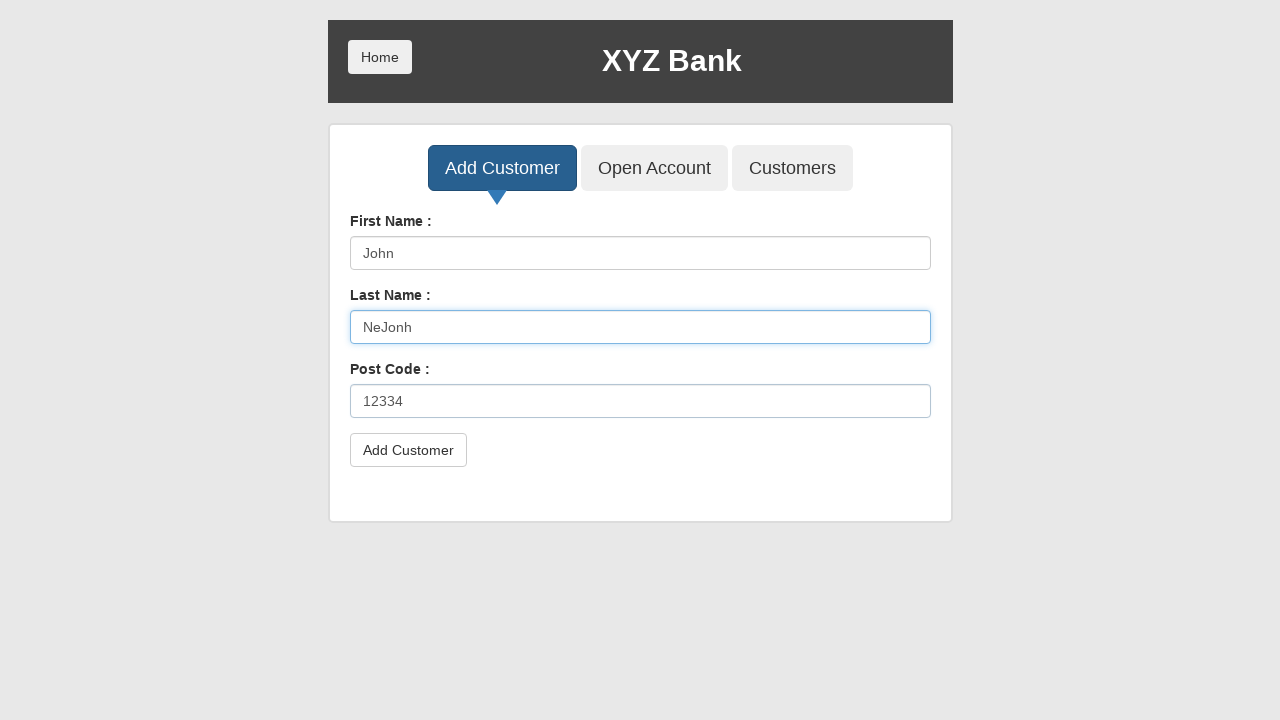

Clicked submit button to create customer at (408, 450) on xpath=//button[@type='submit']
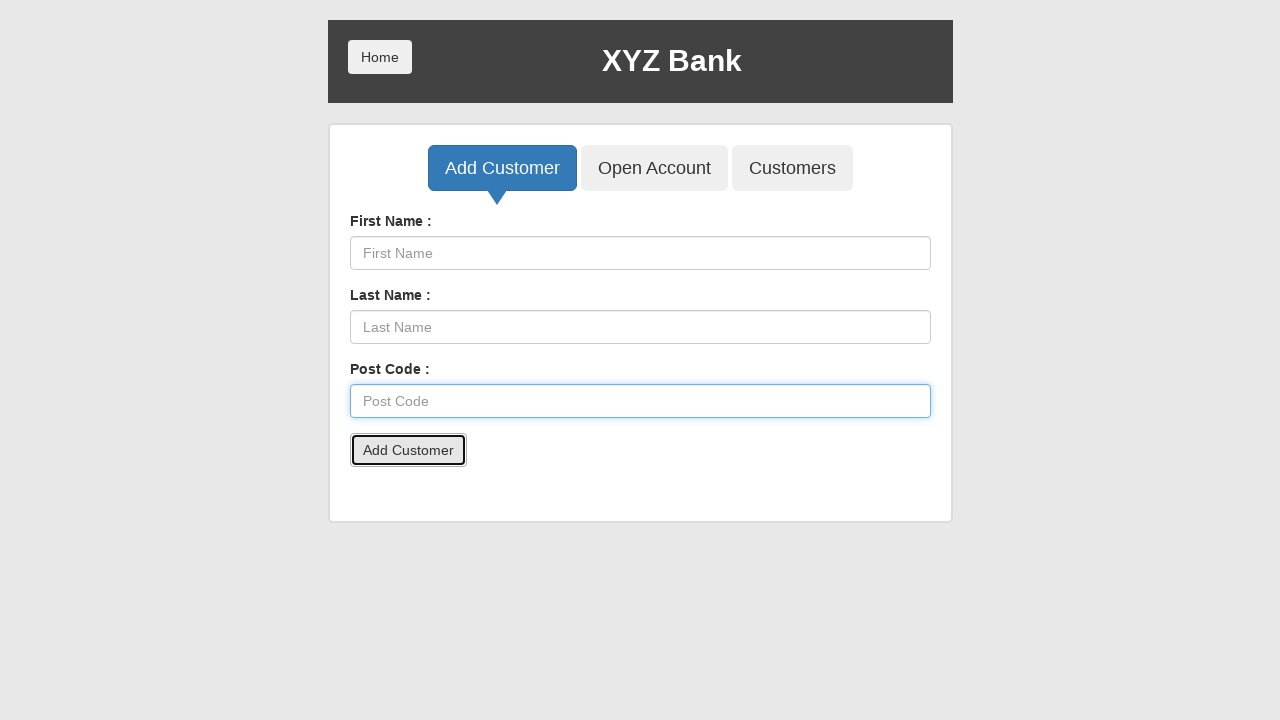

Set up alert handler to accept dialogs
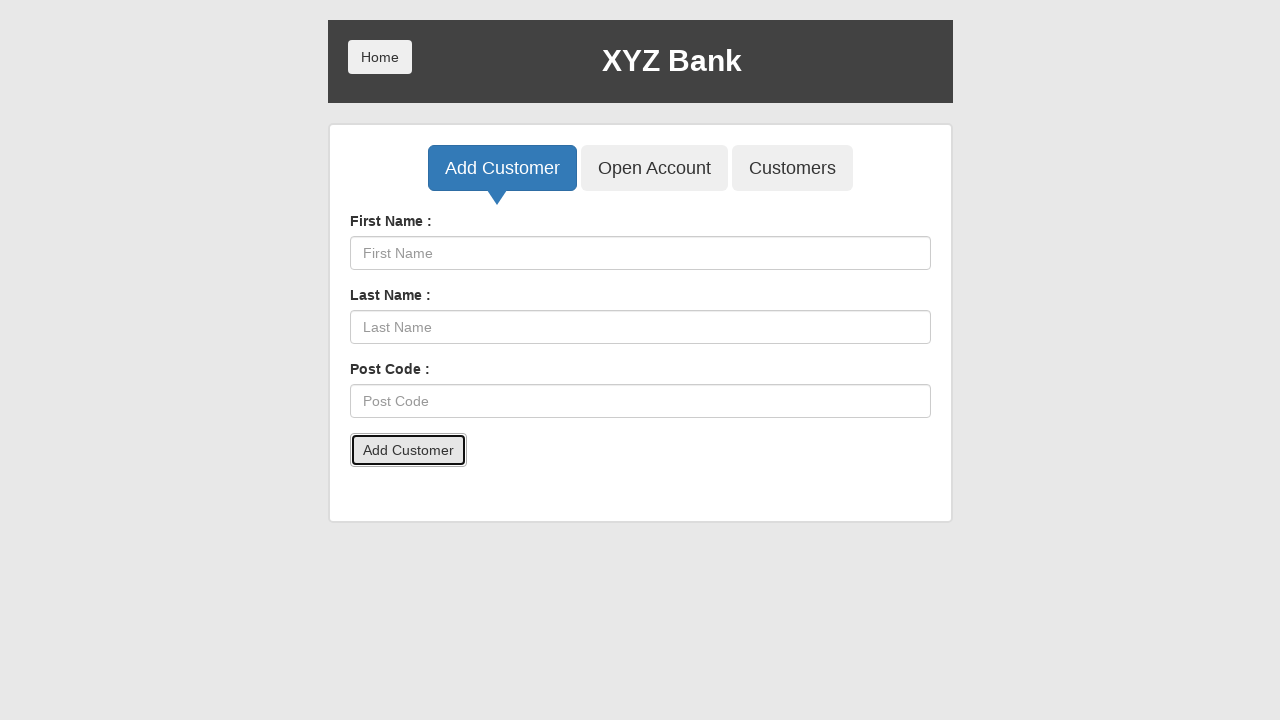

Clicked Open Account button at (502, 168) on xpath=//button[@class='btn btn-lg tab btn-primary']
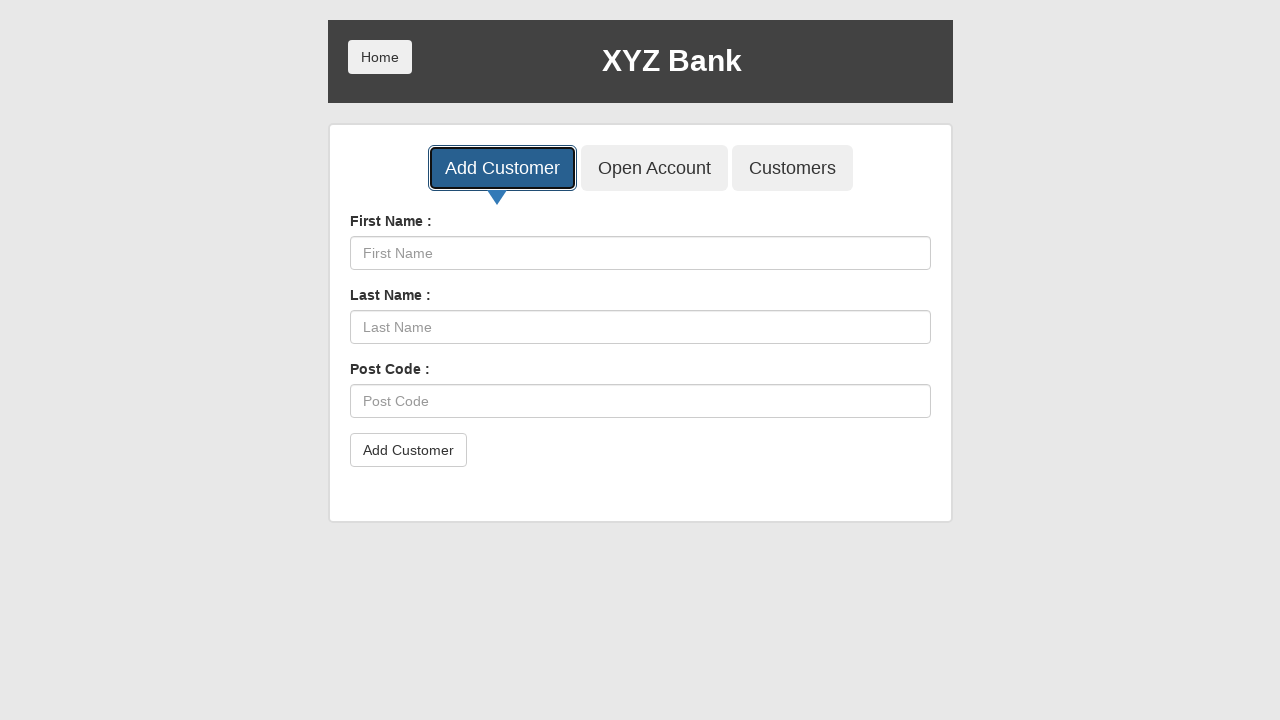

Clicked home button to return to main page at (380, 57) on xpath=/html[1]/body[1]/div[1]/div[1]/div[1]/button[1]
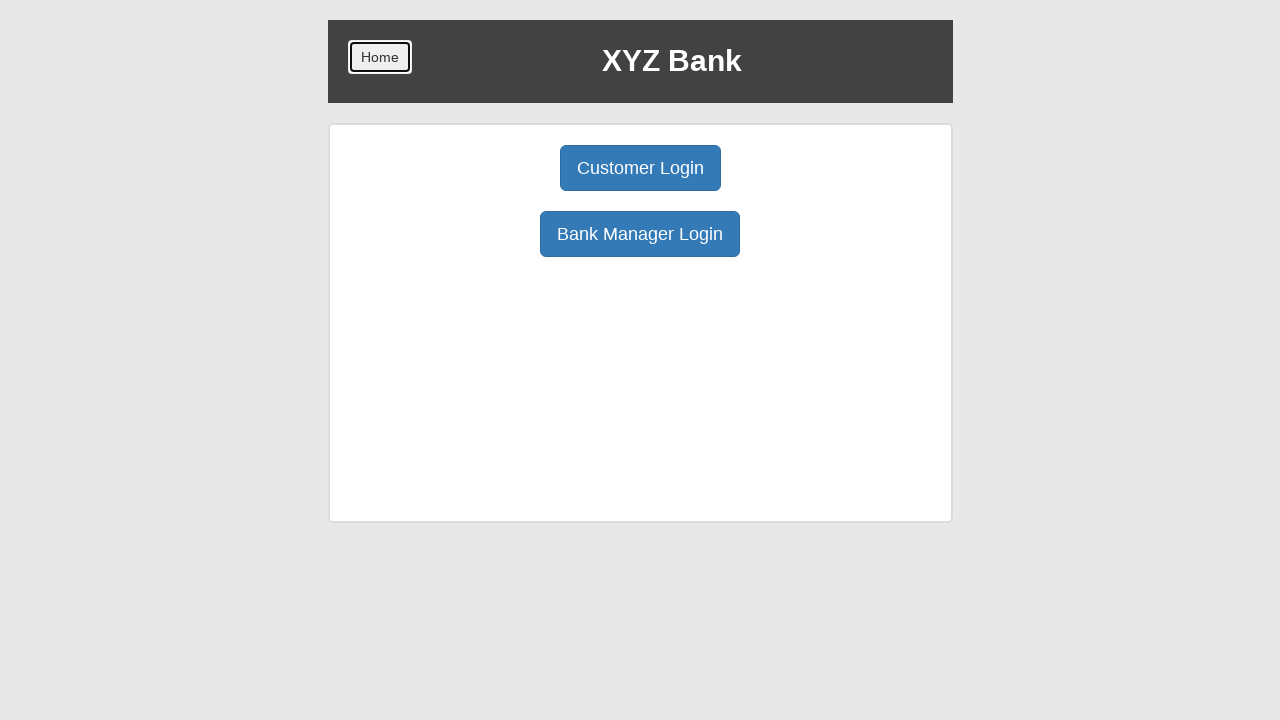

Customer Login button is visible
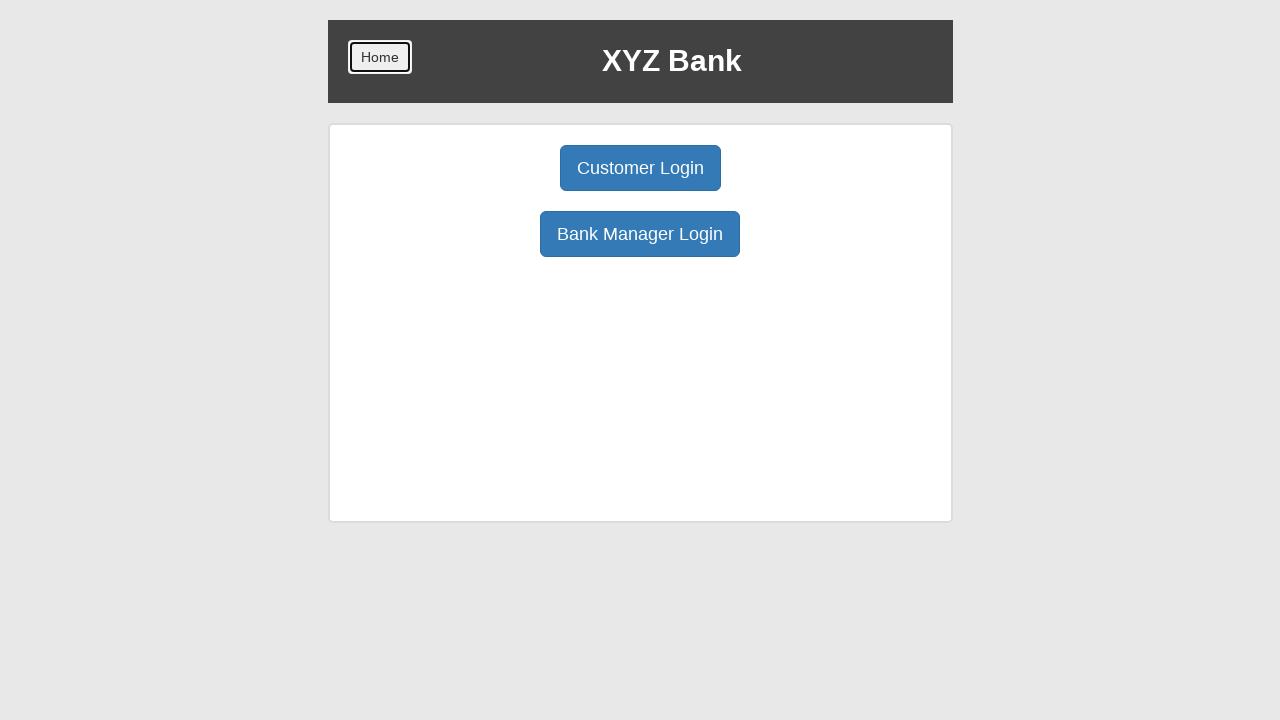

Clicked Customer Login button at (640, 168) on xpath=//button[normalize-space()='Customer Login']
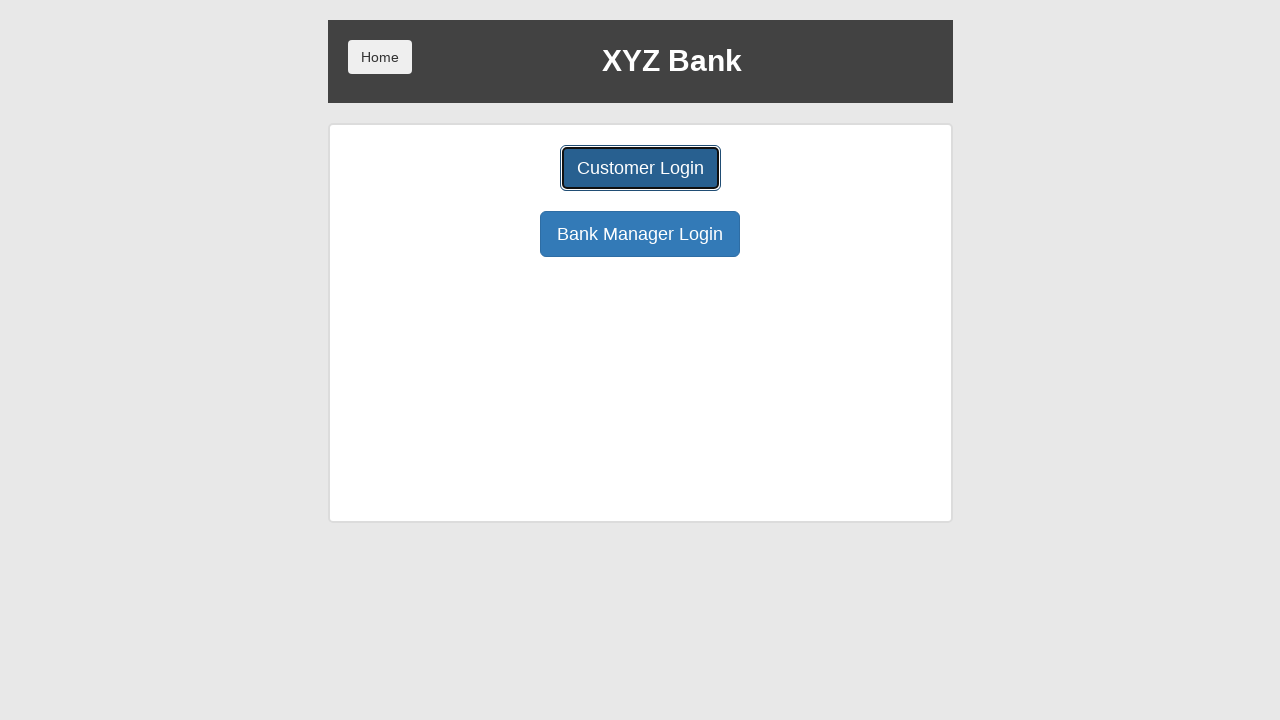

Selected customer user ID 6 from dropdown on #userSelect
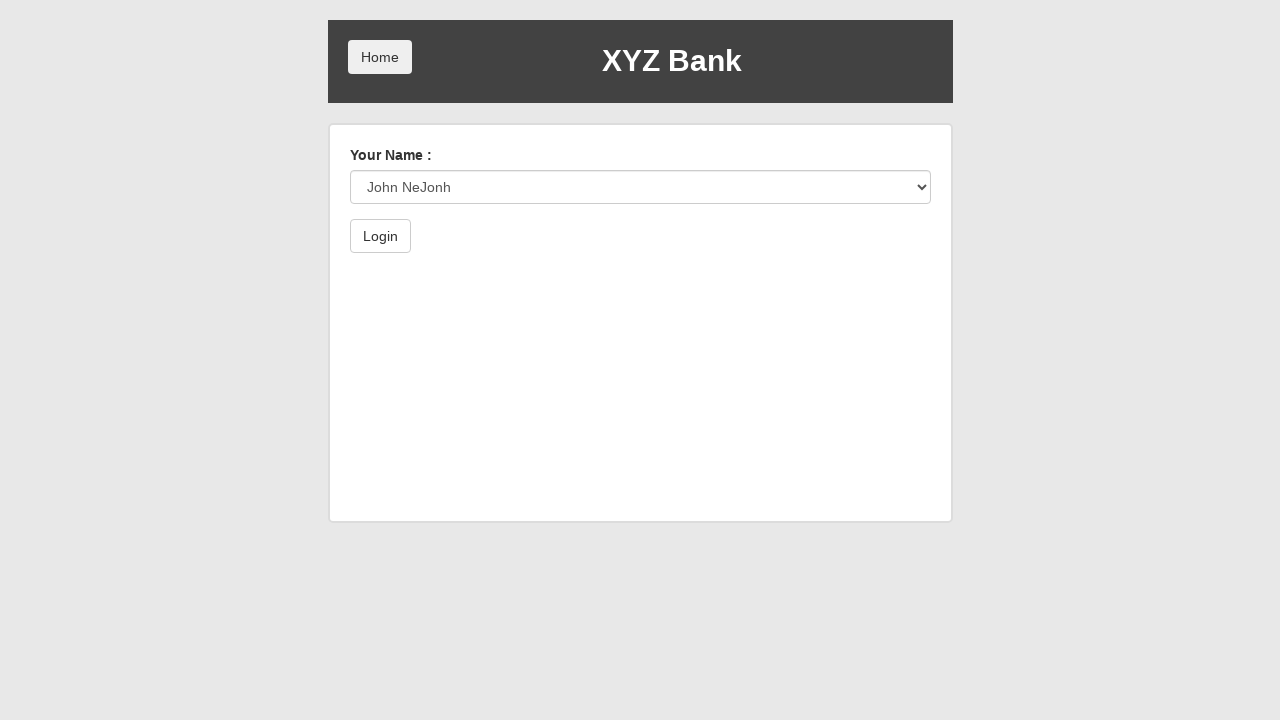

Clicked submit button to login as customer at (380, 236) on xpath=//button[@type='submit']
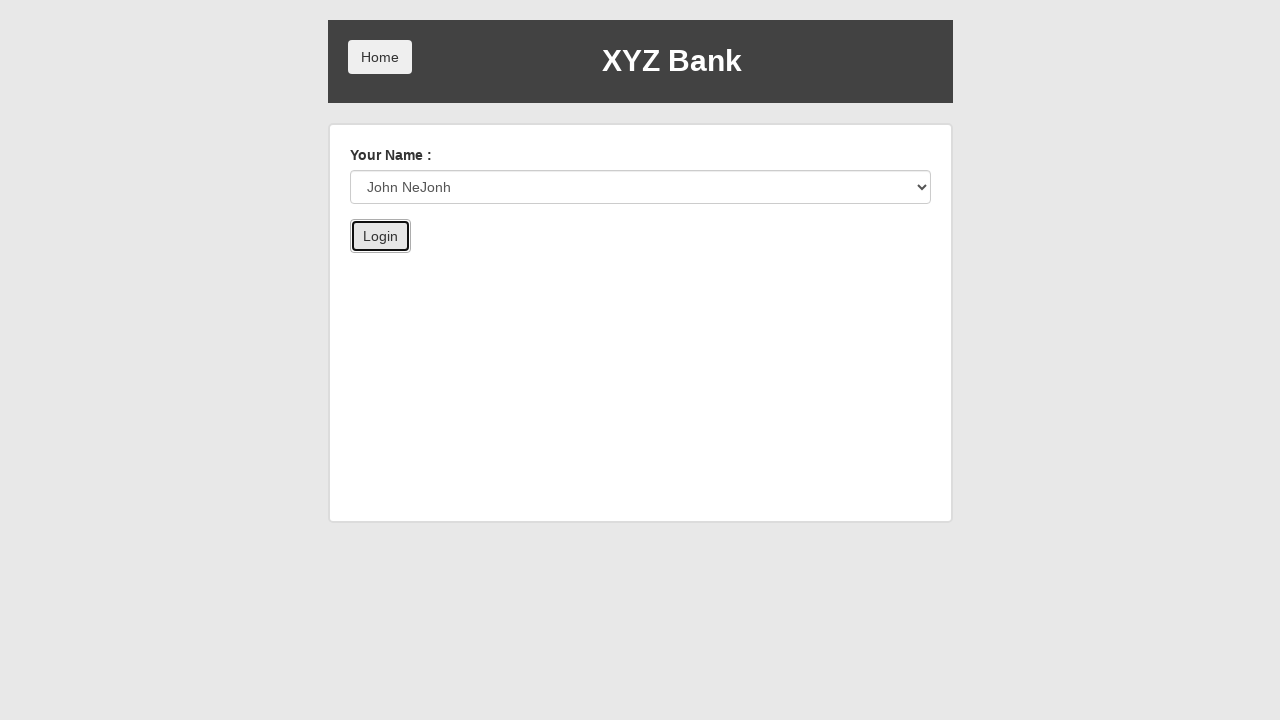

Customer name element is visible, confirming successful login
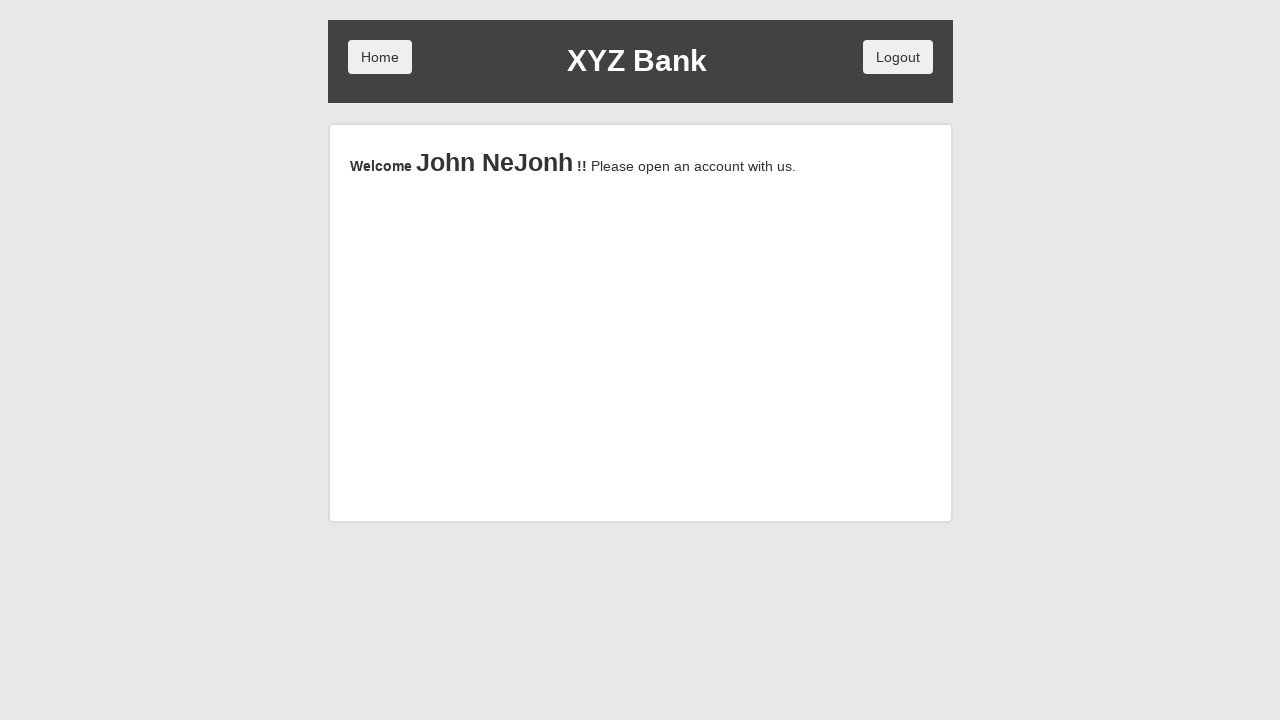

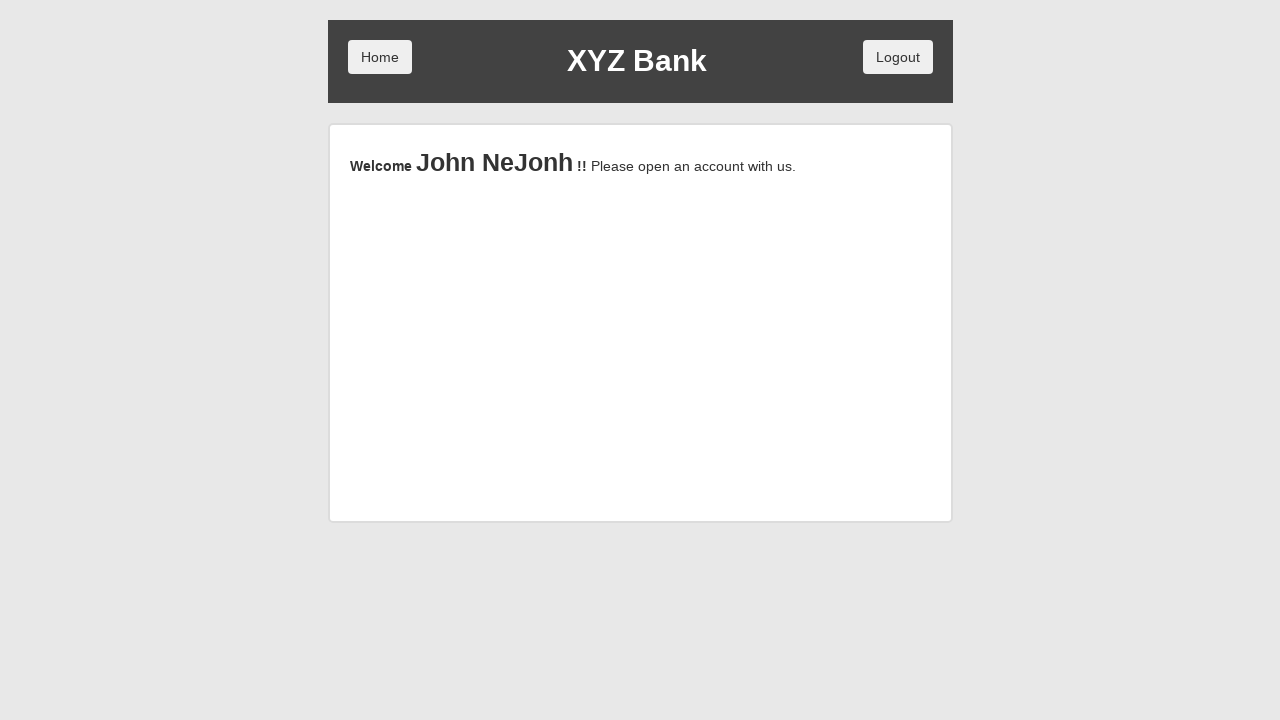